Tests fixed header web table interaction by locating and reading career data from the table

Starting URL: https://rahulshettyacademy.com/AutomationPractice/

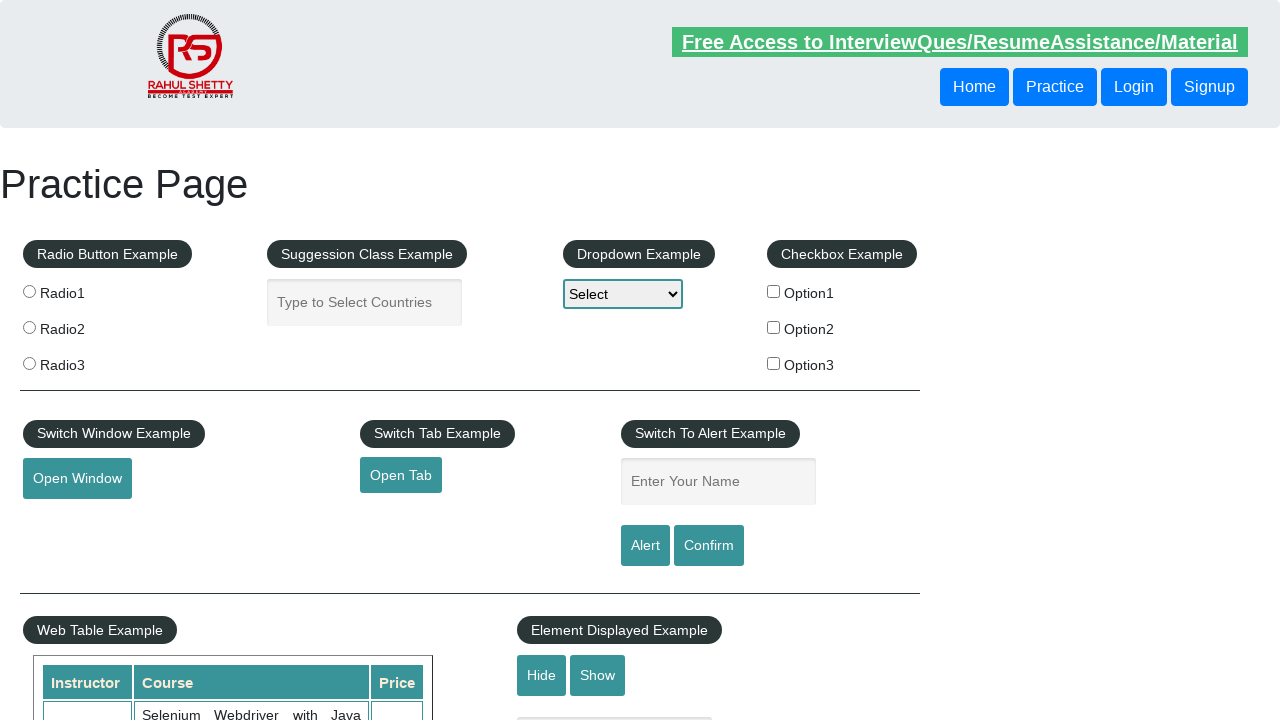

Waited for page to load (domcontentloaded)
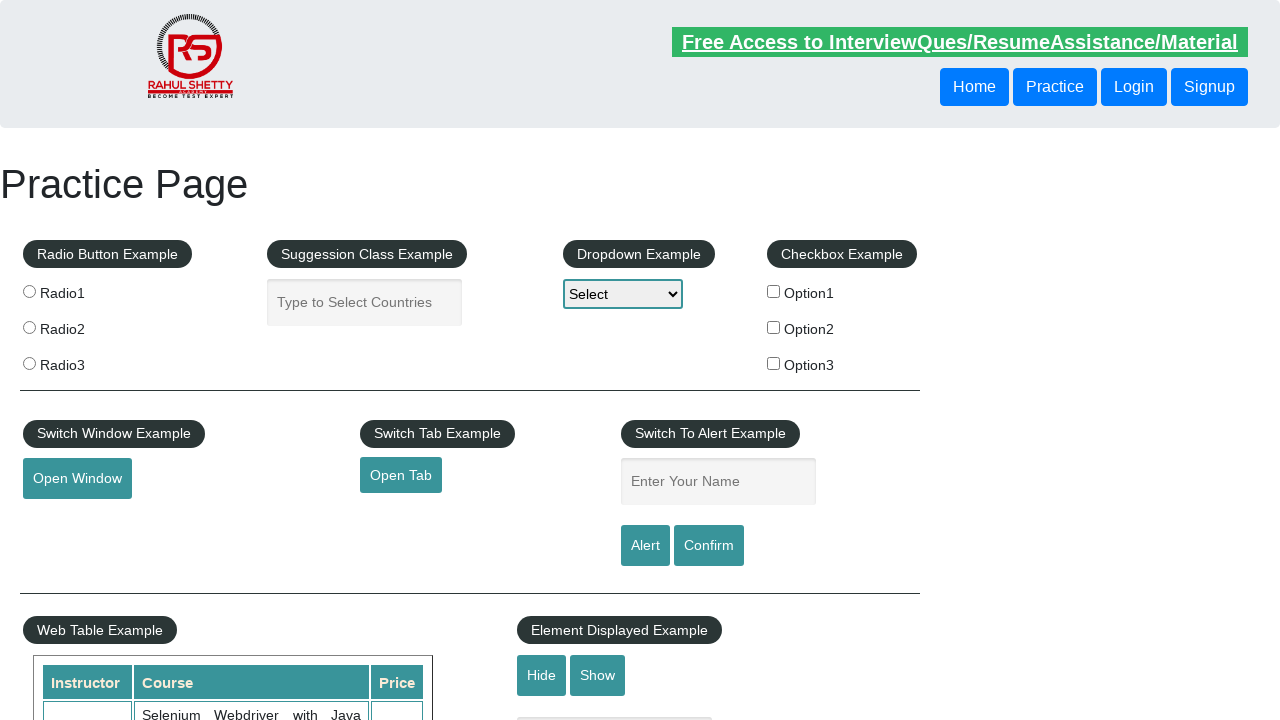

Fixed header table body rows are now visible
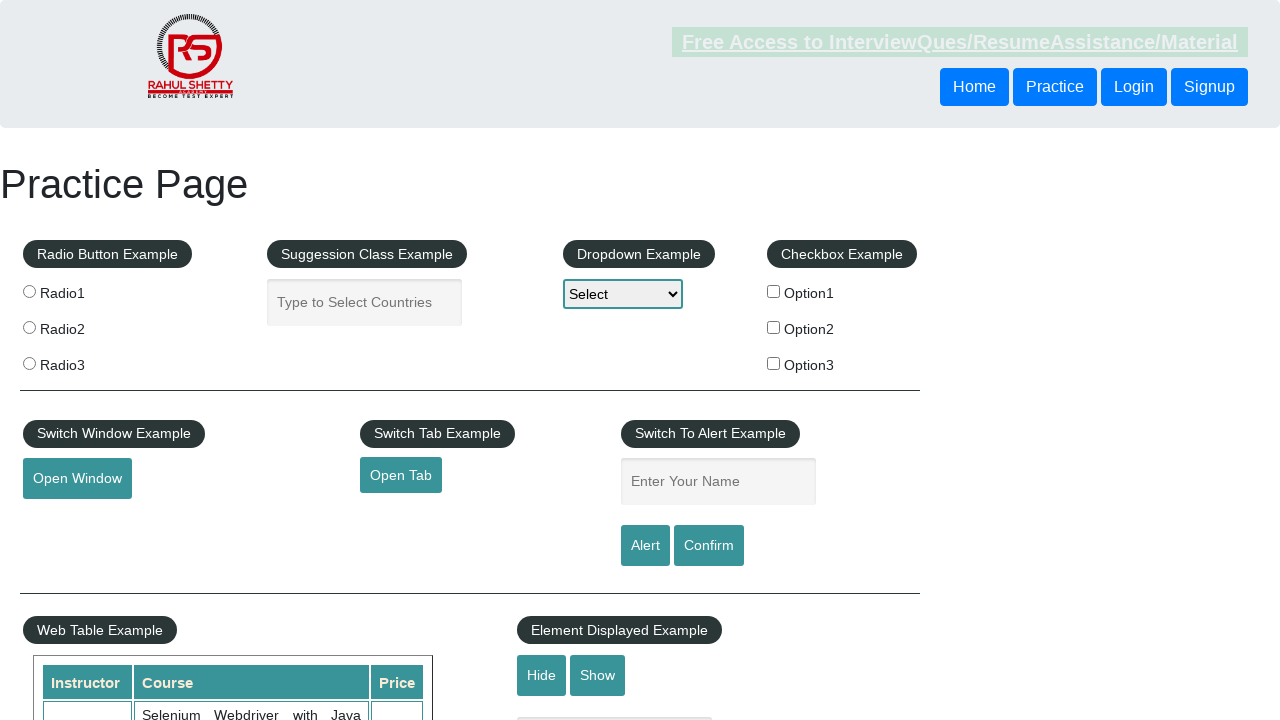

Career column cells in the fixed header table are visible
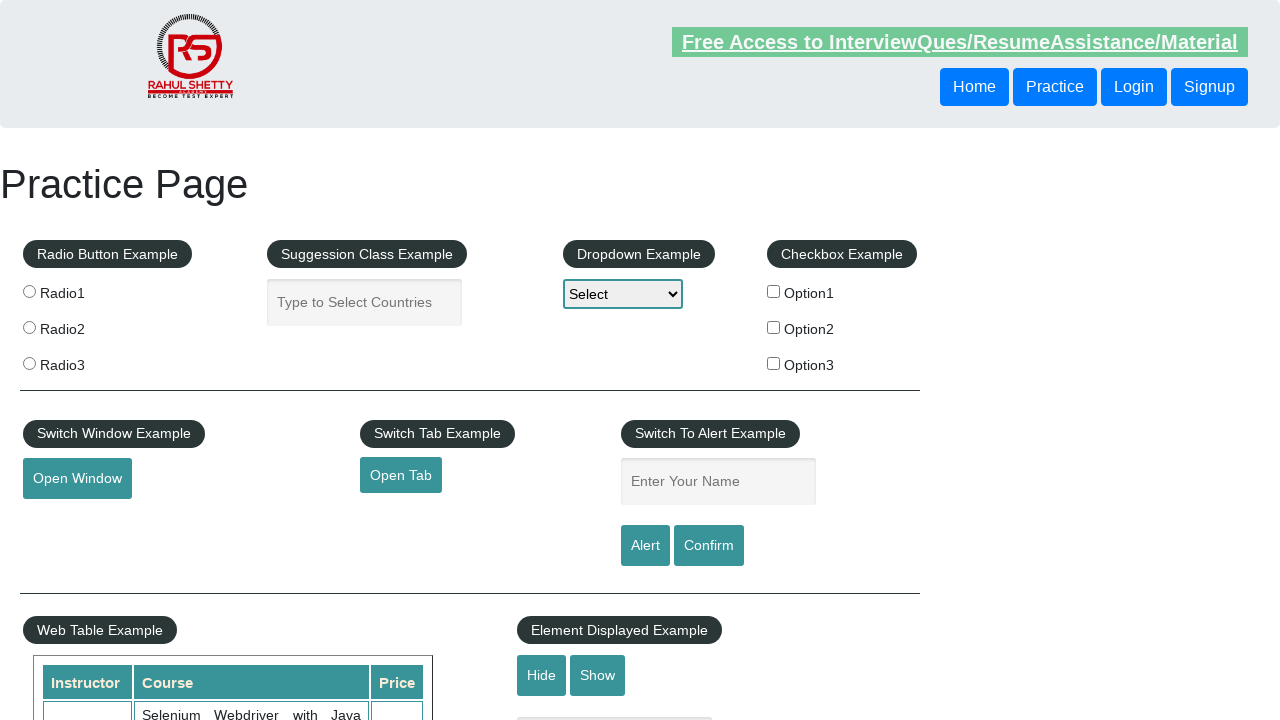

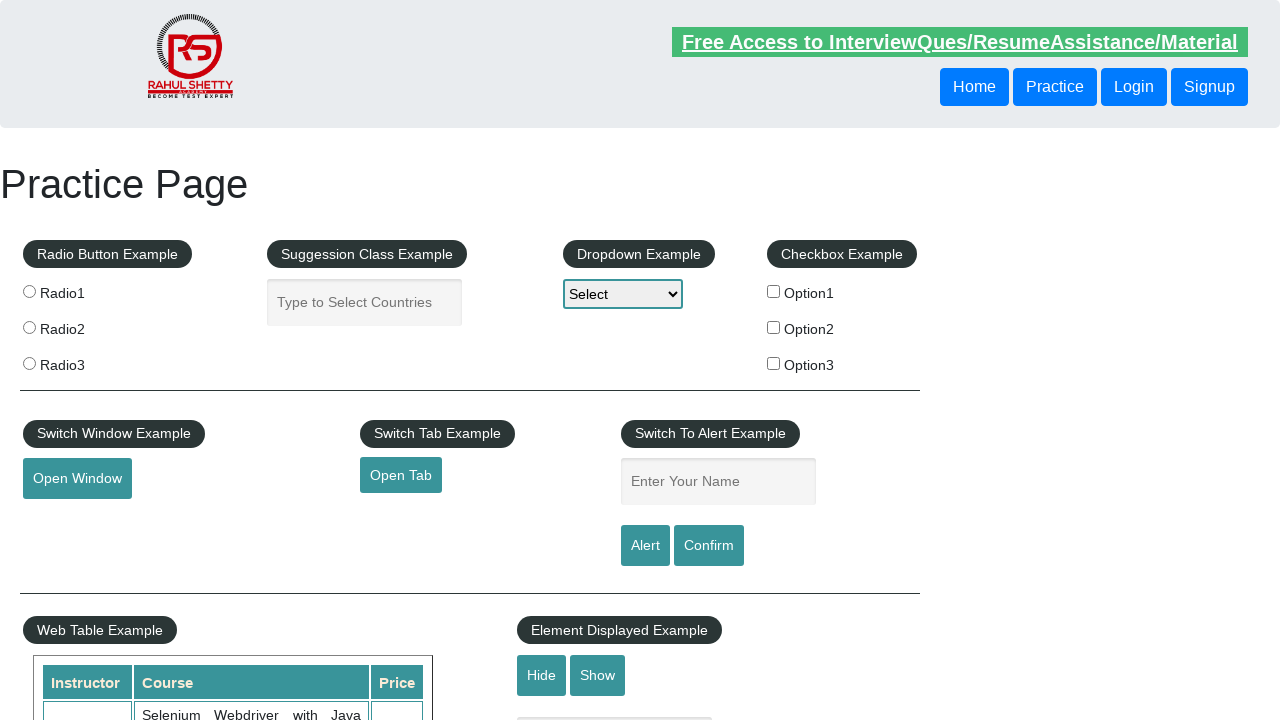